Tests alert handling by triggering a confirmation dialog and dismissing it

Starting URL: https://training-support.net/webelements/alerts

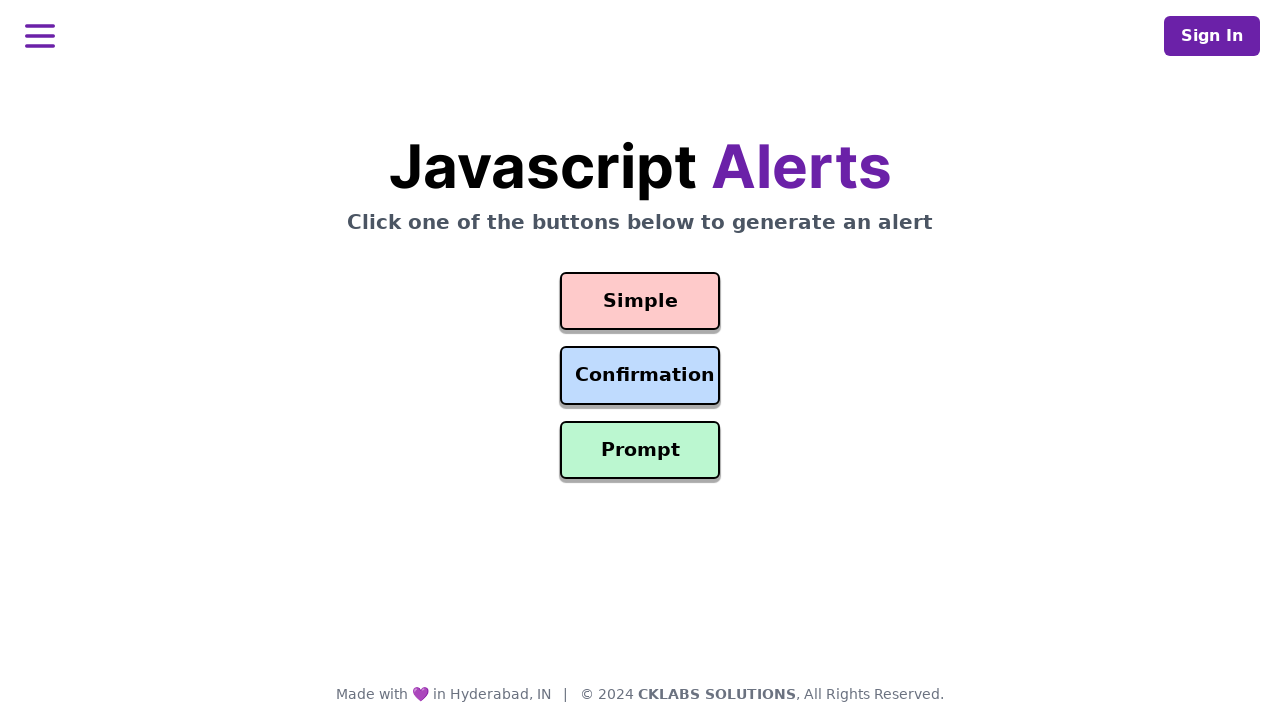

Clicked confirmation button to trigger alert dialog at (640, 376) on #confirmation
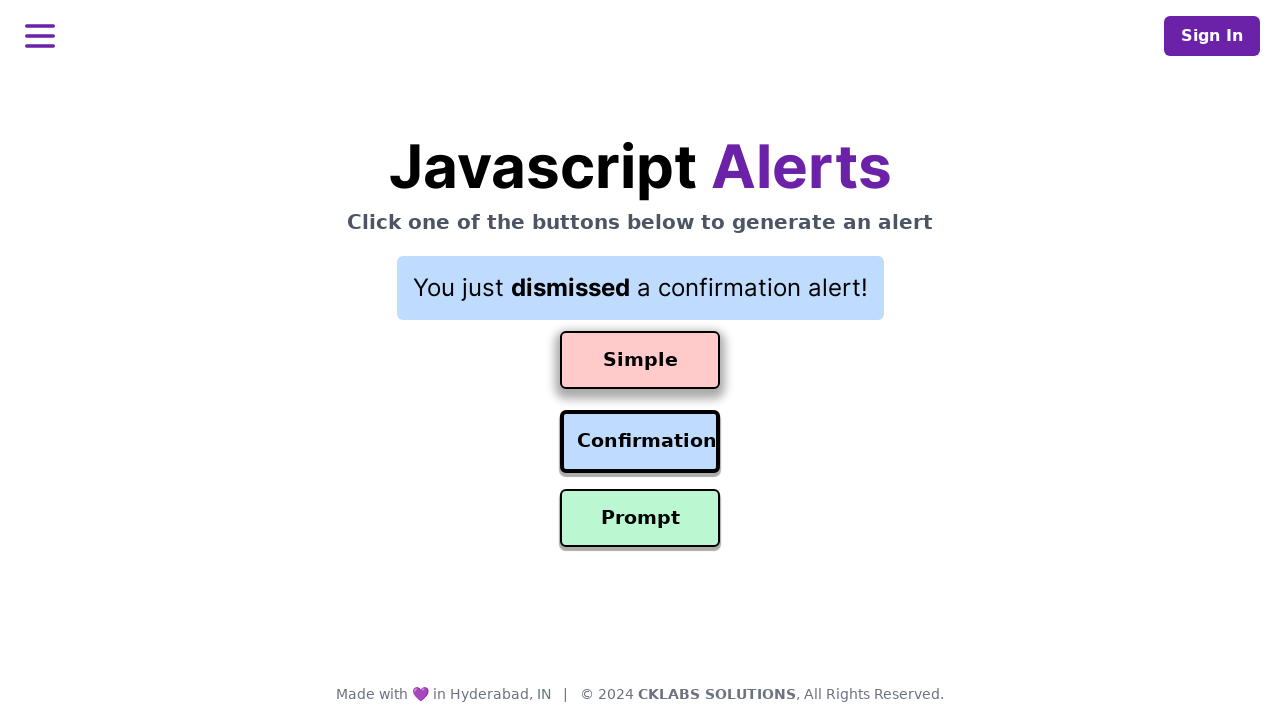

Set up dialog handler to dismiss confirmation alert
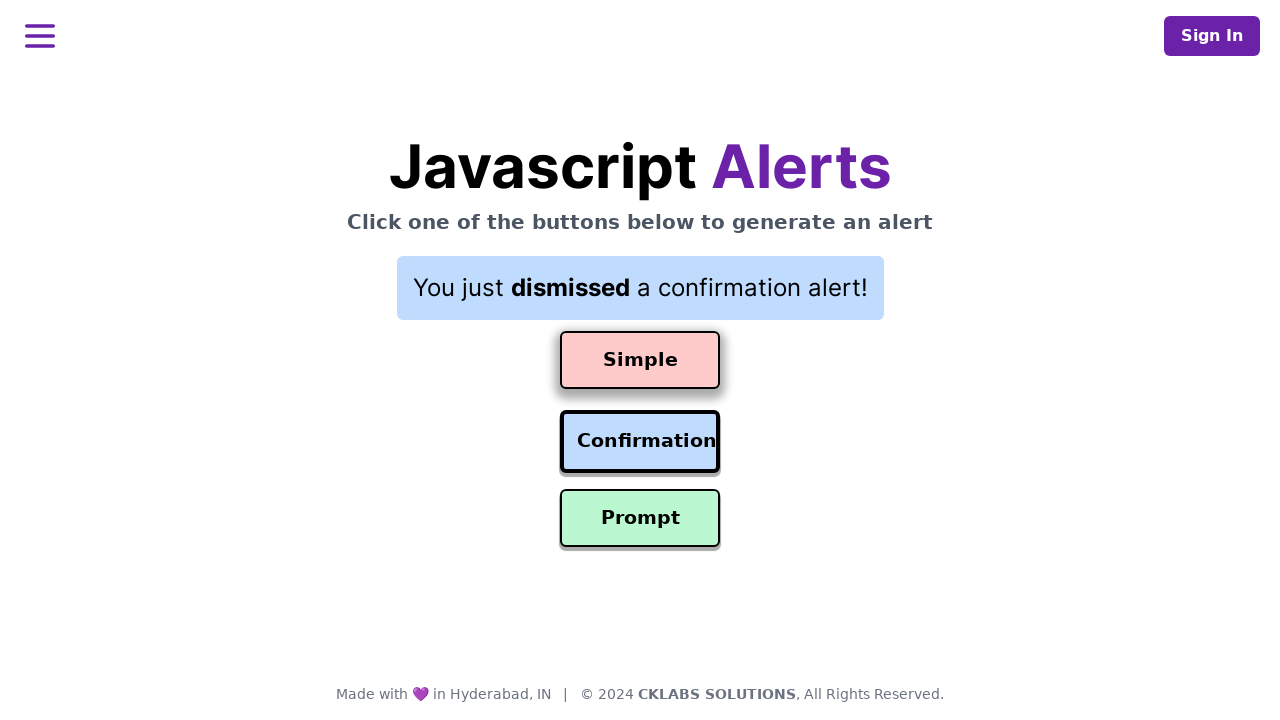

Verified result text is displayed after dismissing alert
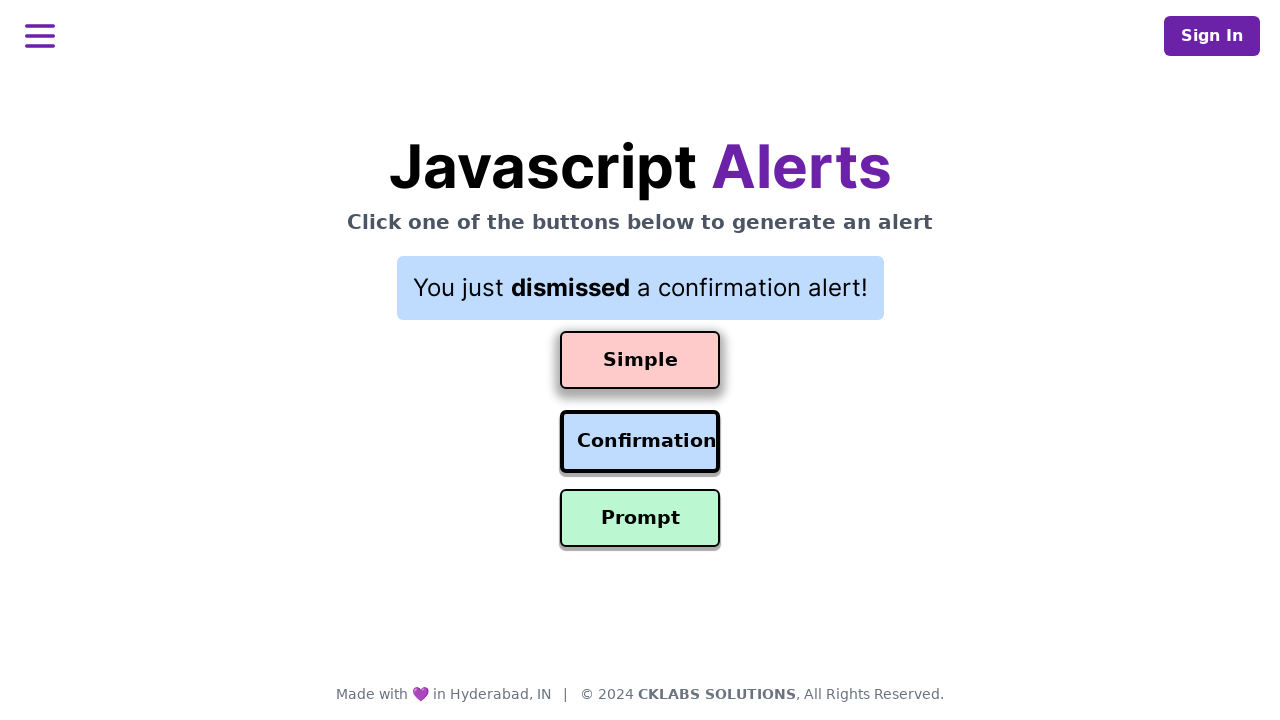

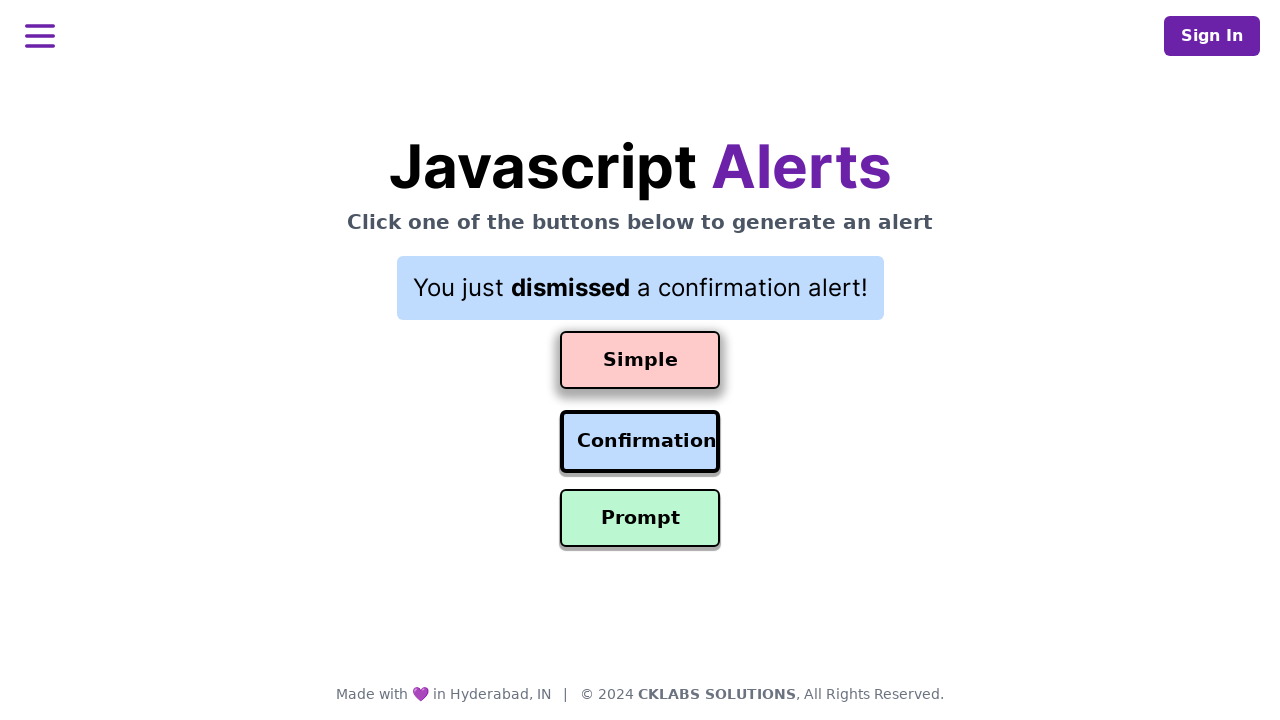